Tests JavaScript prompt alert handling by clicking a button to trigger a prompt, entering text into the prompt dialog, and accepting it.

Starting URL: https://v1.training-support.net/selenium/javascript-alerts

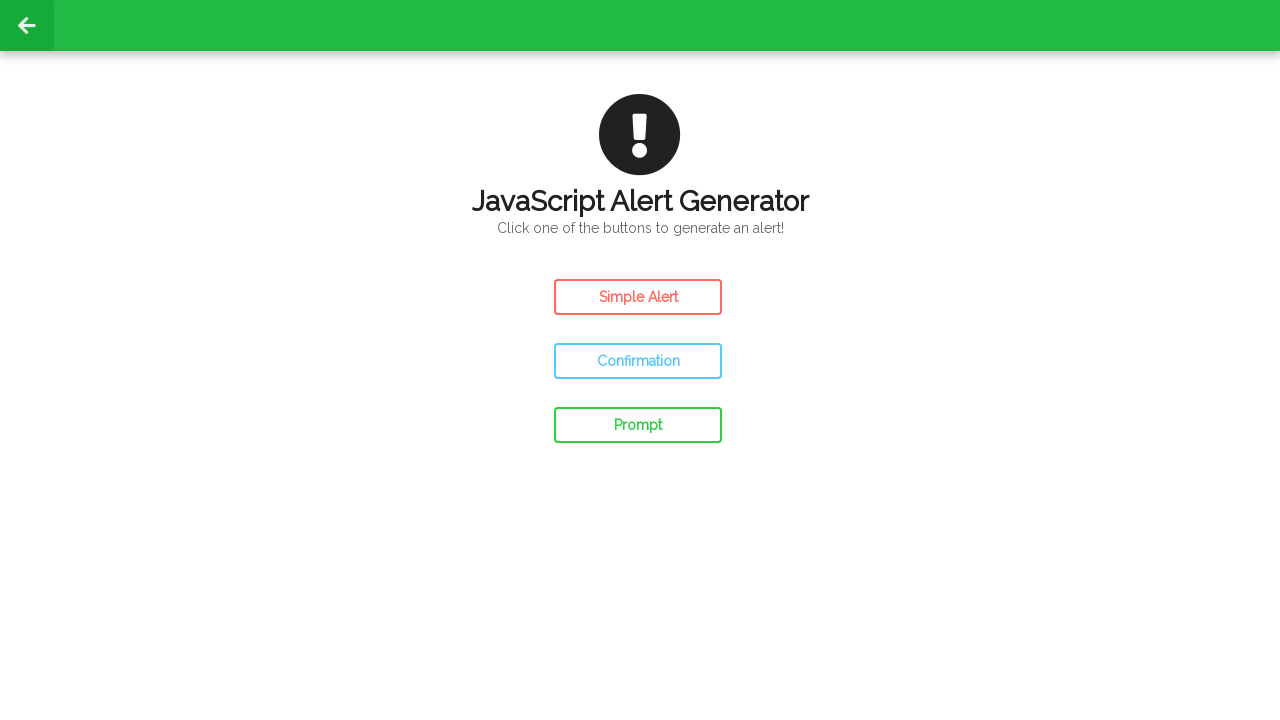

Clicked prompt button to trigger JavaScript prompt dialog at (638, 425) on #prompt
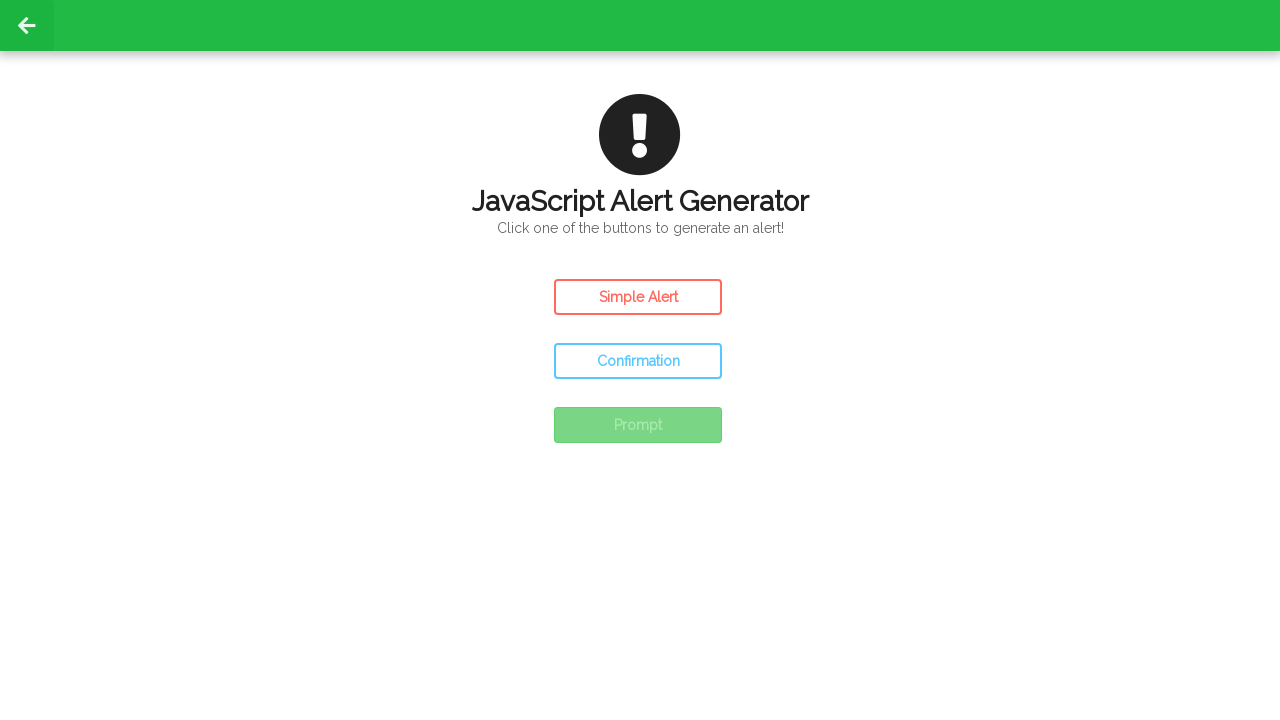

Set up dialog event handler
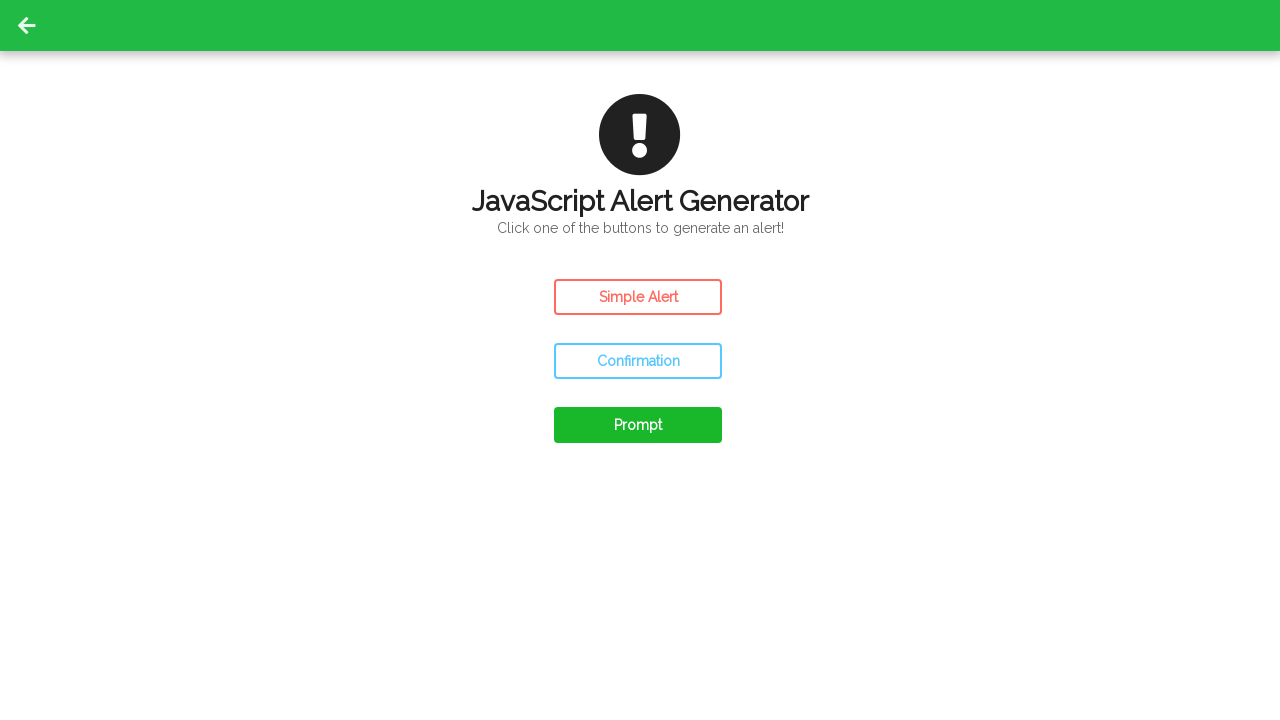

Removed dialog event listener
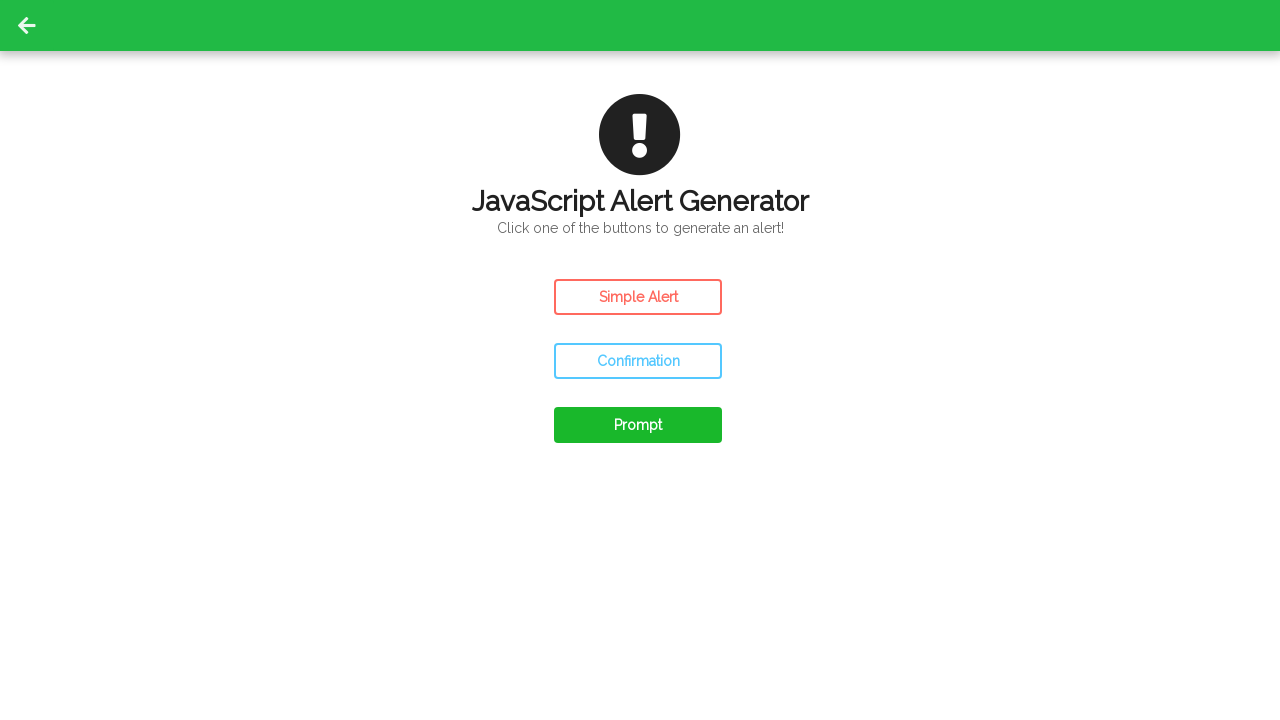

Set up one-time dialog handler to accept prompt with 'Awesome!' text
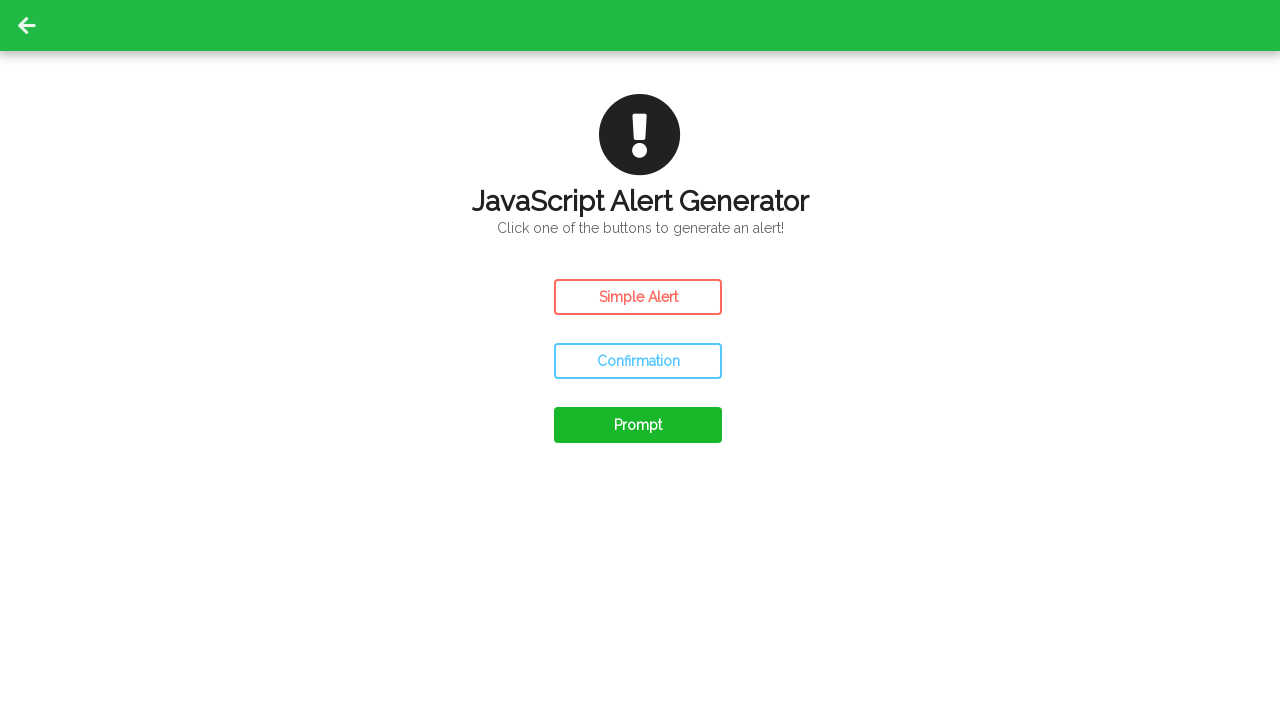

Clicked prompt button to trigger JavaScript prompt dialog at (638, 425) on #prompt
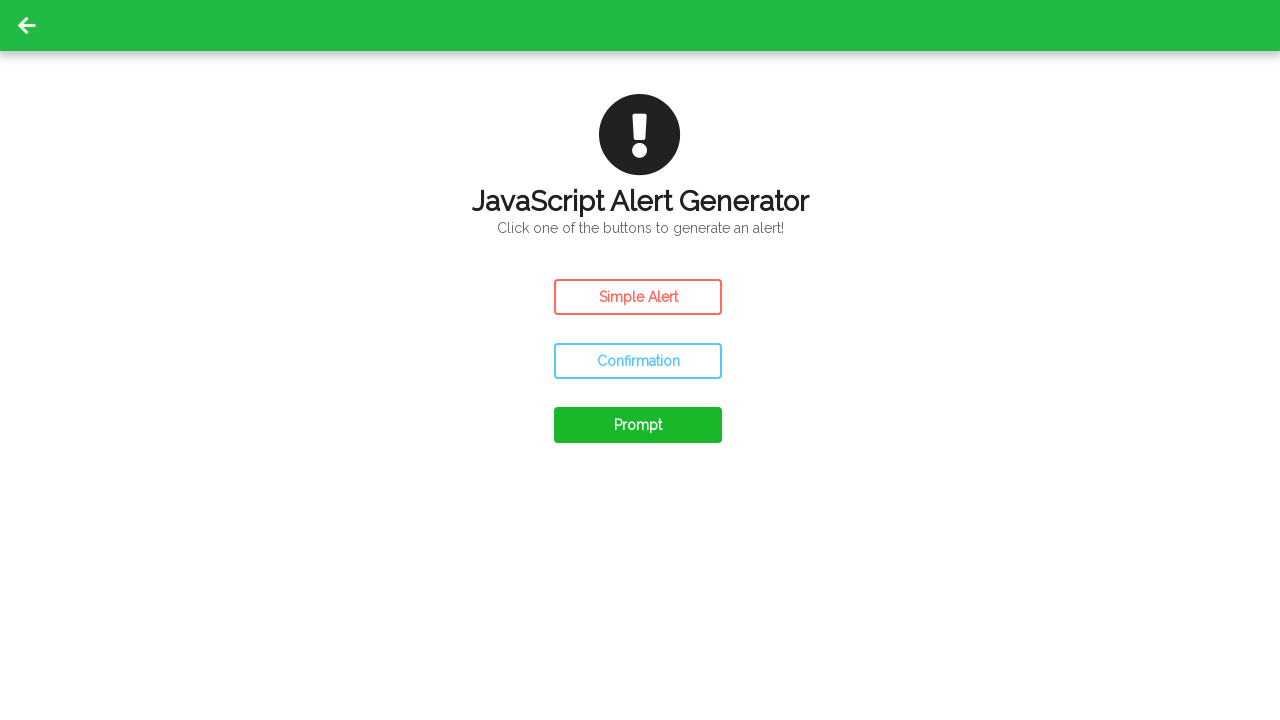

Waited 500ms for prompt result to update
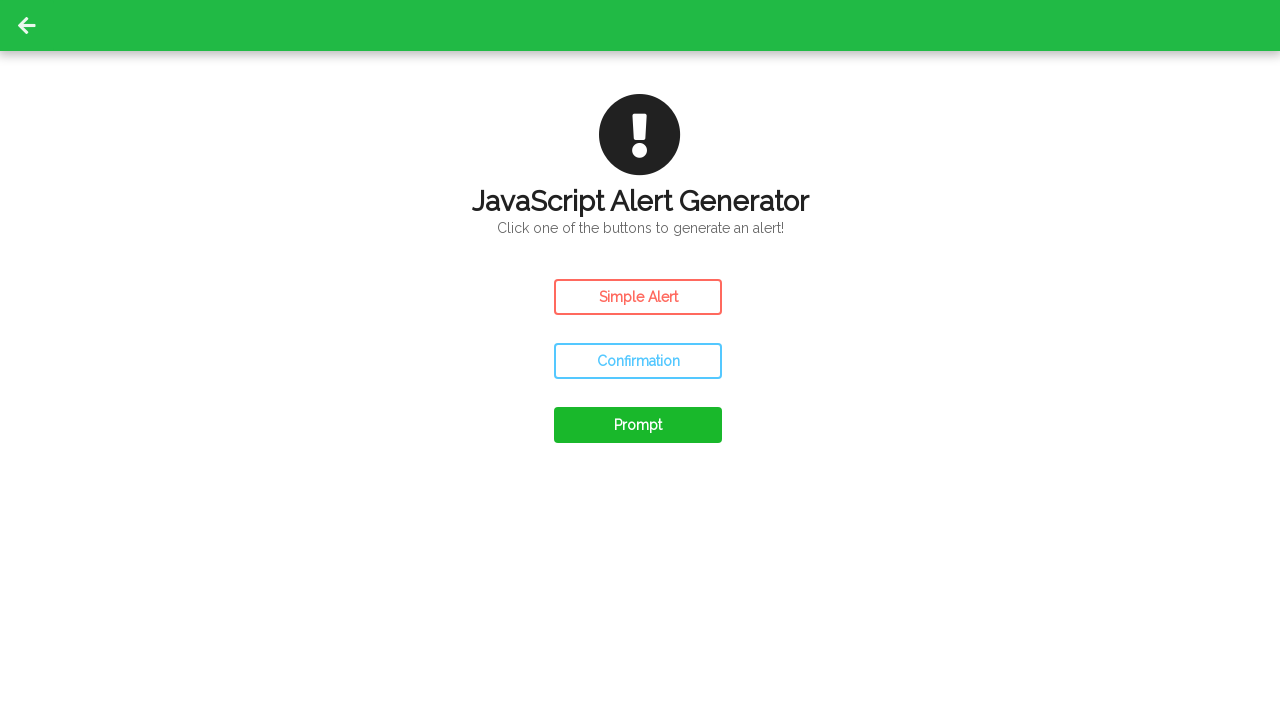

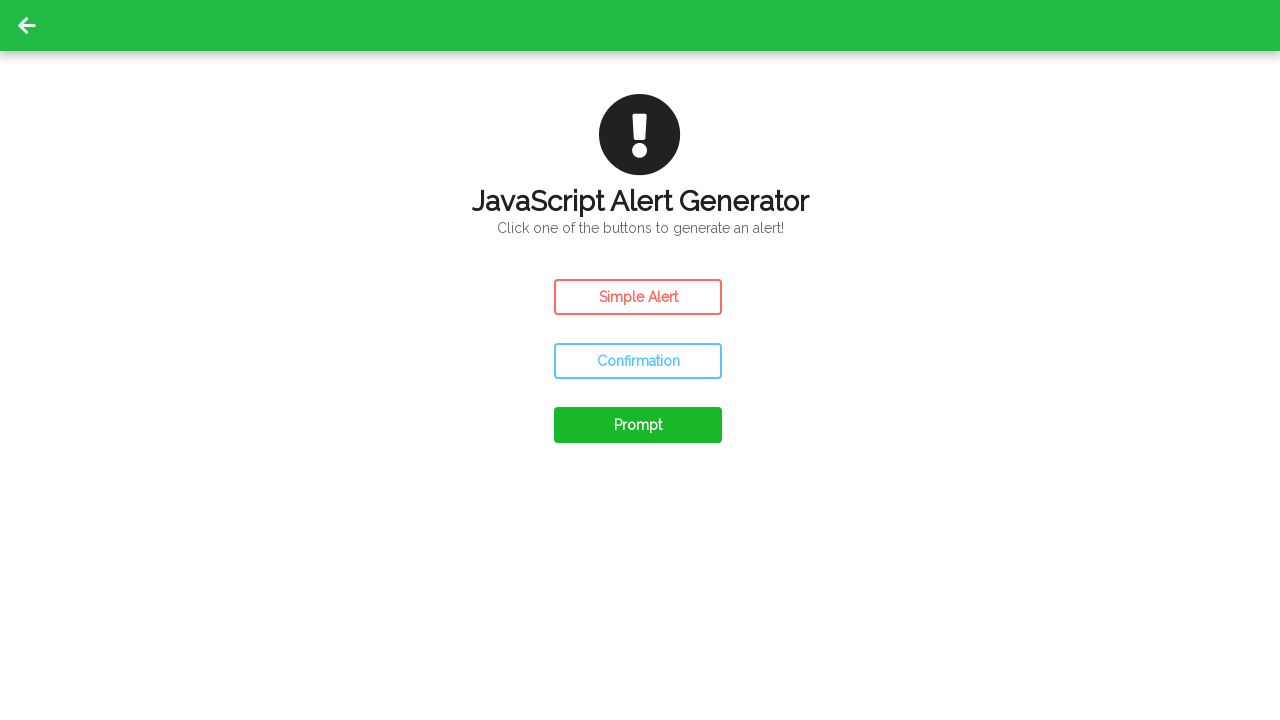